Tests checkbox interaction by finding all checkboxes with name 'sports' and clicking each one to select them

Starting URL: http://www.tizag.com/htmlT/htmlcheckboxes.php

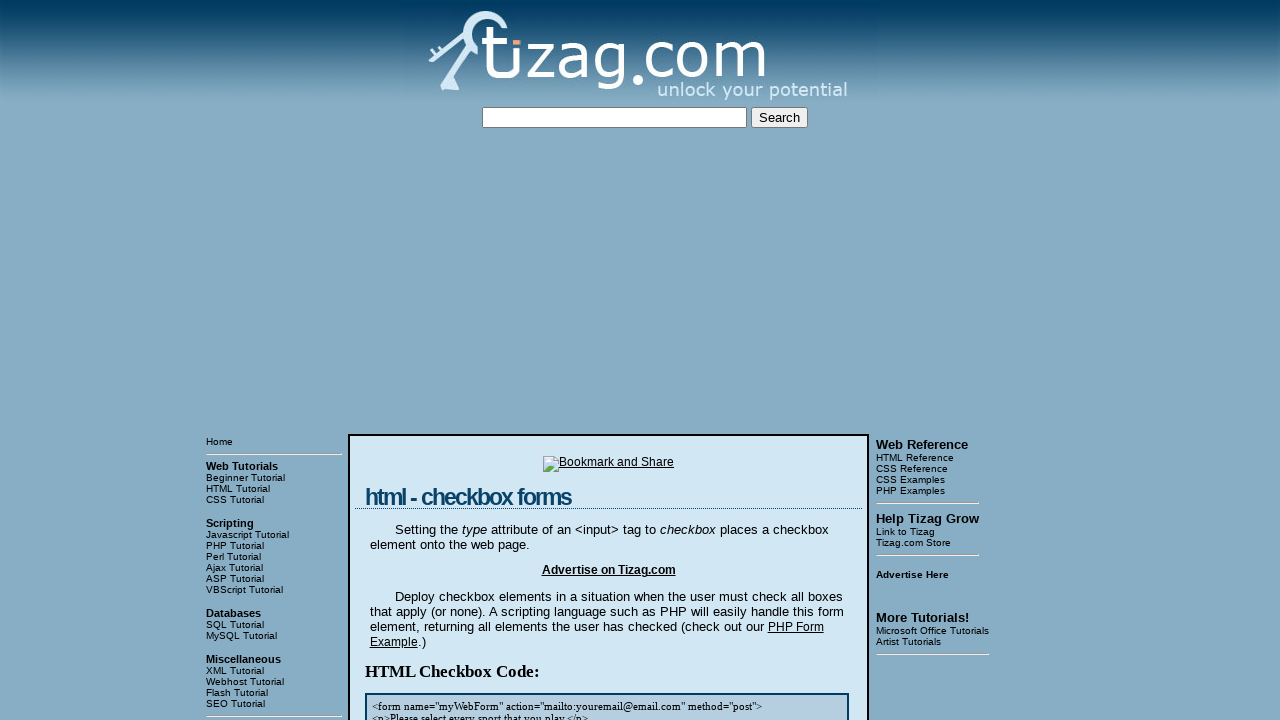

Navigated to checkbox test page
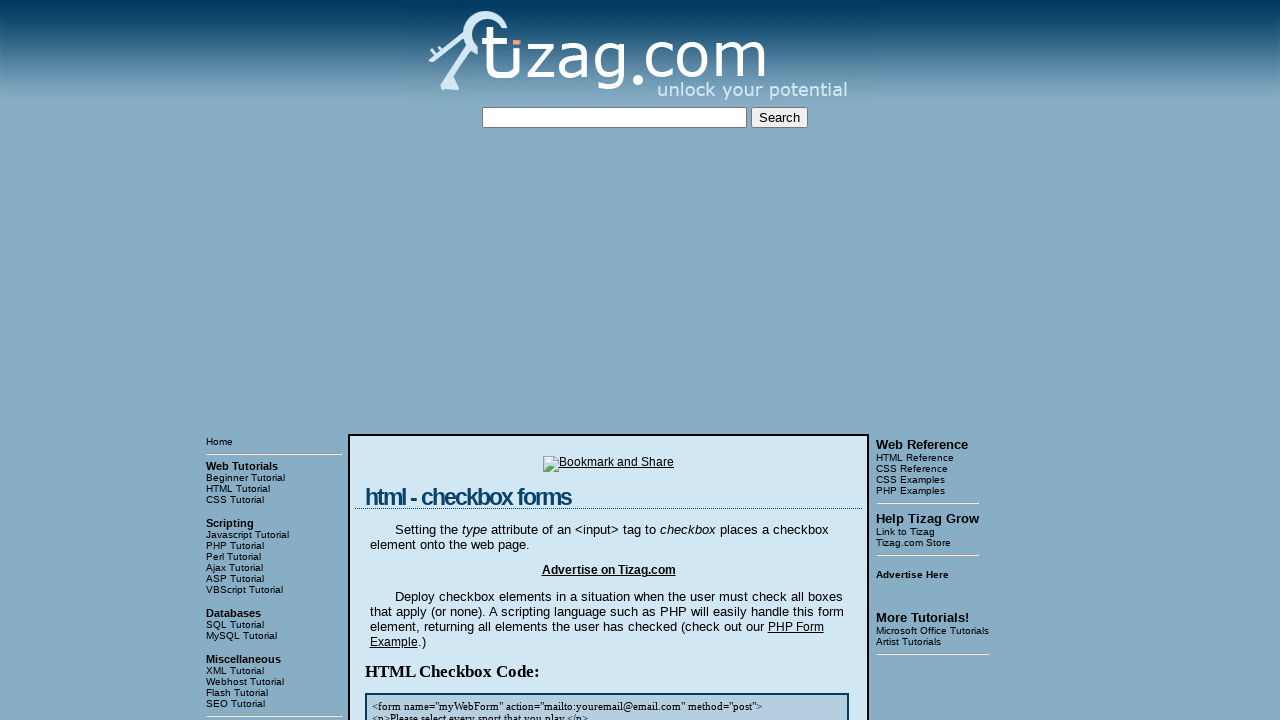

Located the checkbox container block
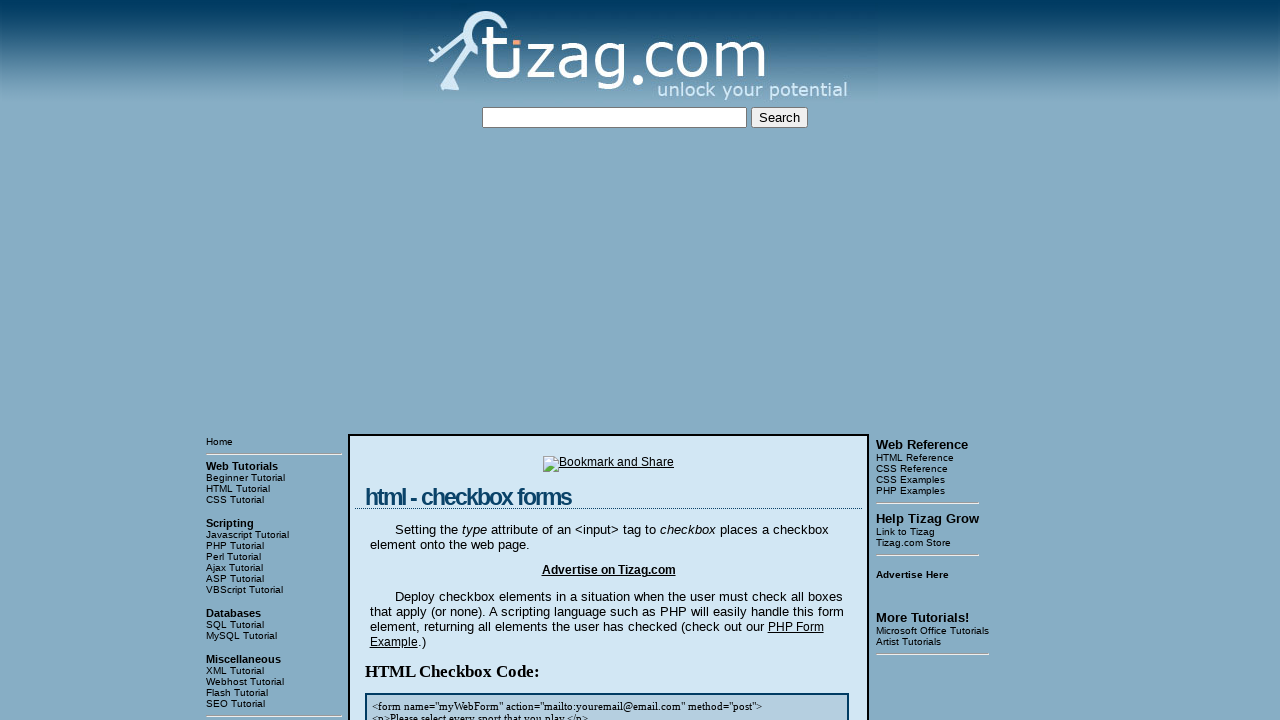

Located all checkboxes with name 'sports'
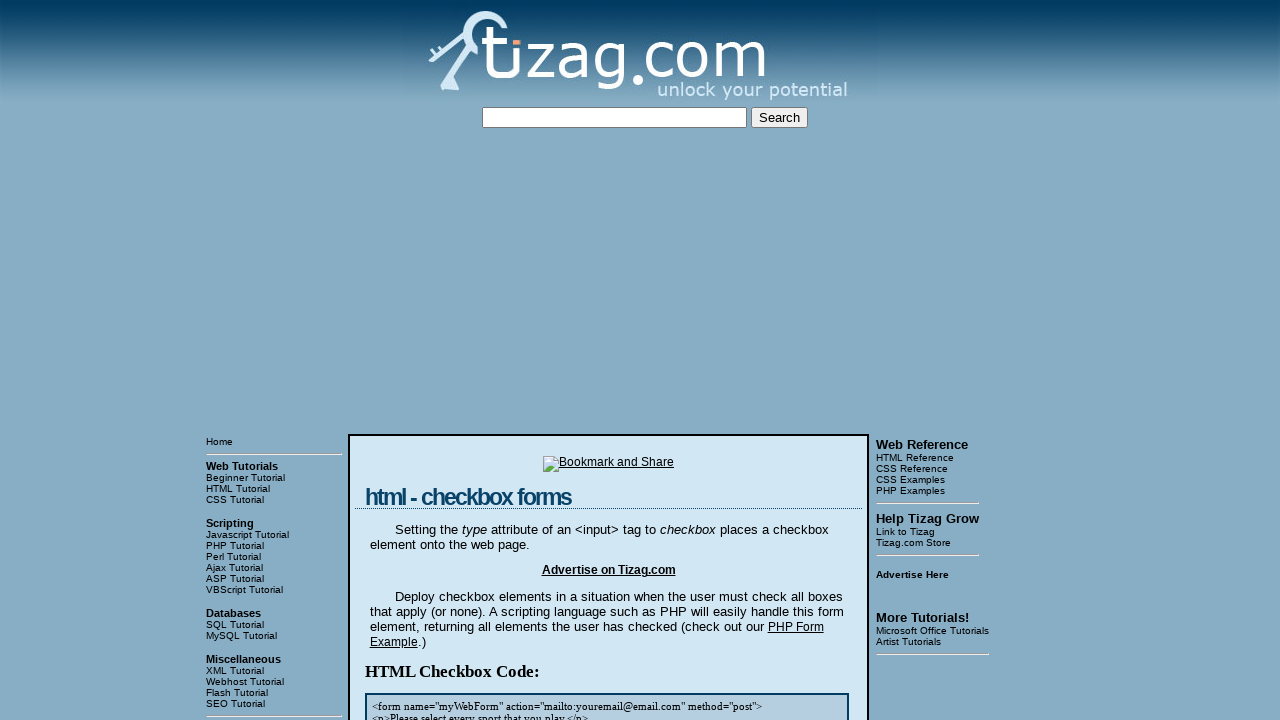

Found 4 checkboxes with name 'sports'
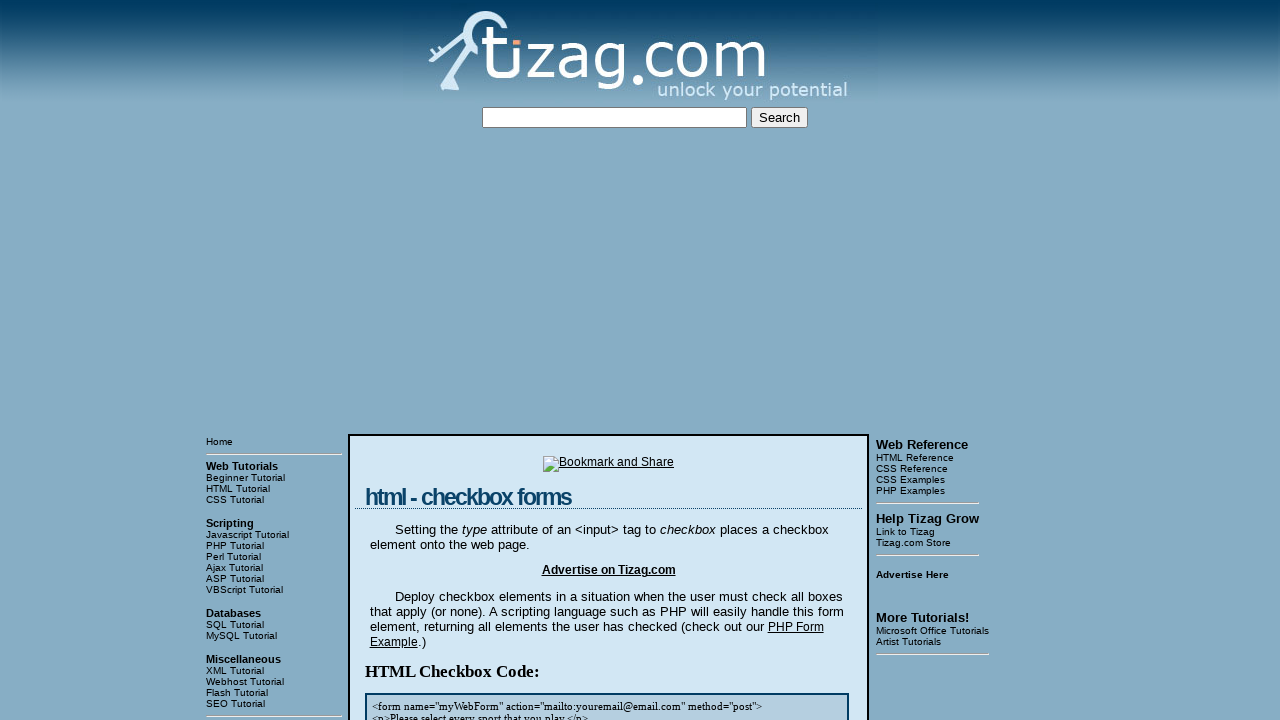

Clicked checkbox 1 of 4 to select it at (422, 360) on xpath=/html/body/table[3]/tbody/tr[1]/td[2]/table/tbody/tr/td/div[4] >> input[na
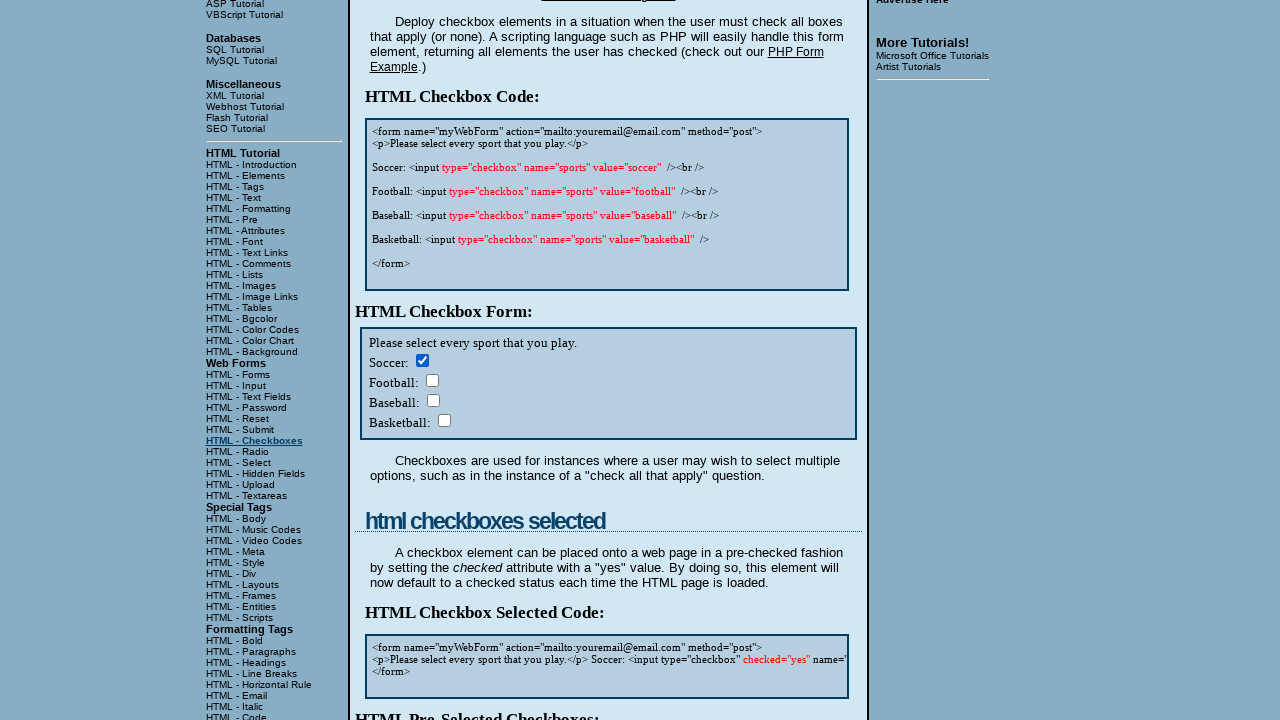

Clicked checkbox 2 of 4 to select it at (432, 380) on xpath=/html/body/table[3]/tbody/tr[1]/td[2]/table/tbody/tr/td/div[4] >> input[na
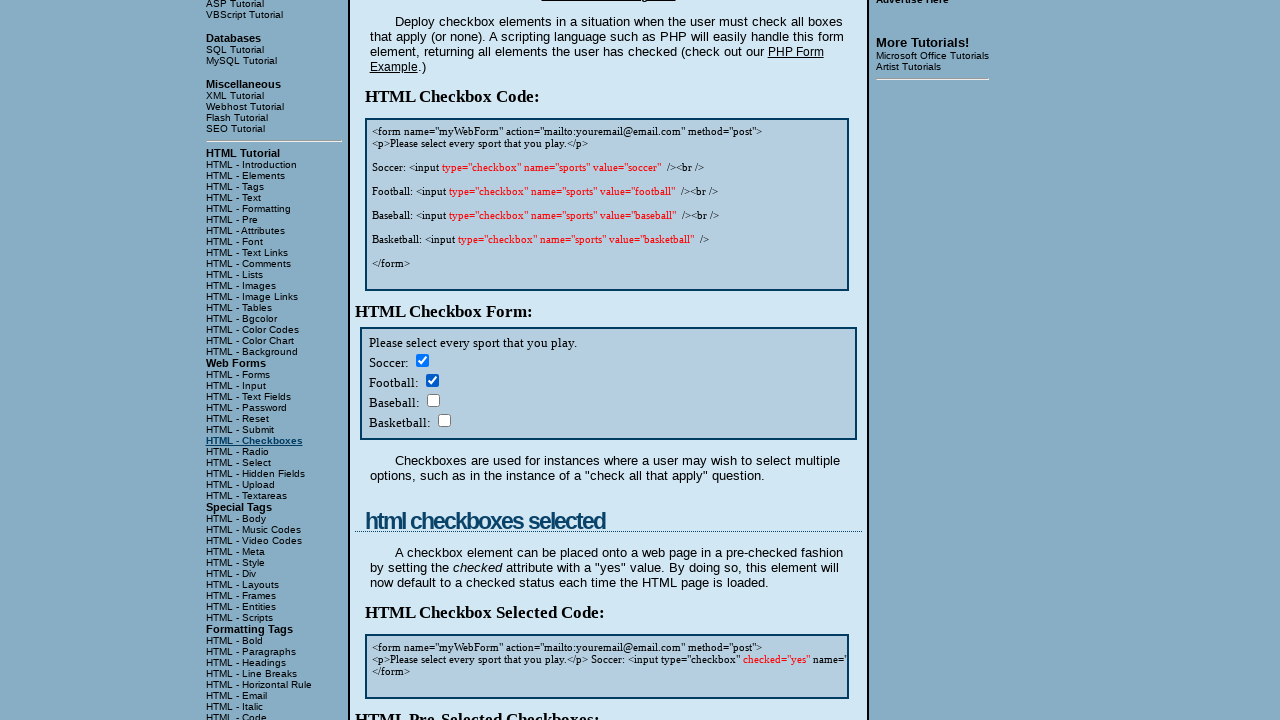

Clicked checkbox 3 of 4 to select it at (433, 400) on xpath=/html/body/table[3]/tbody/tr[1]/td[2]/table/tbody/tr/td/div[4] >> input[na
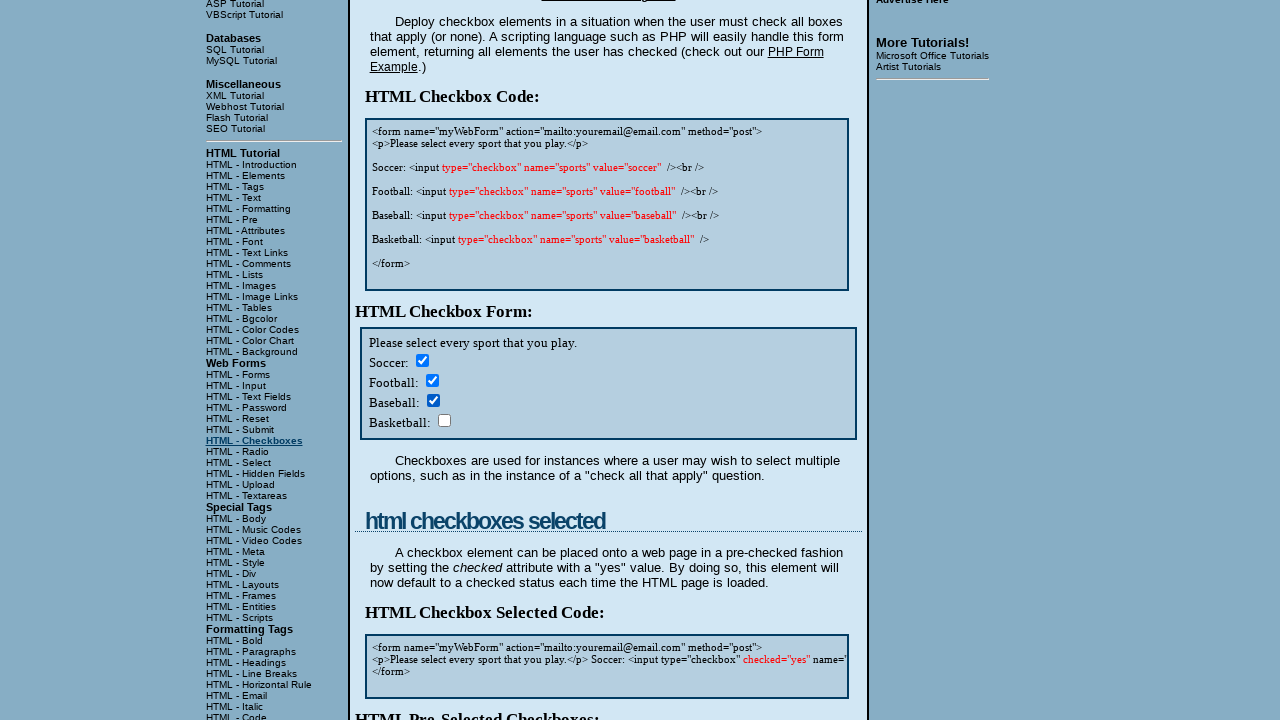

Clicked checkbox 4 of 4 to select it at (444, 420) on xpath=/html/body/table[3]/tbody/tr[1]/td[2]/table/tbody/tr/td/div[4] >> input[na
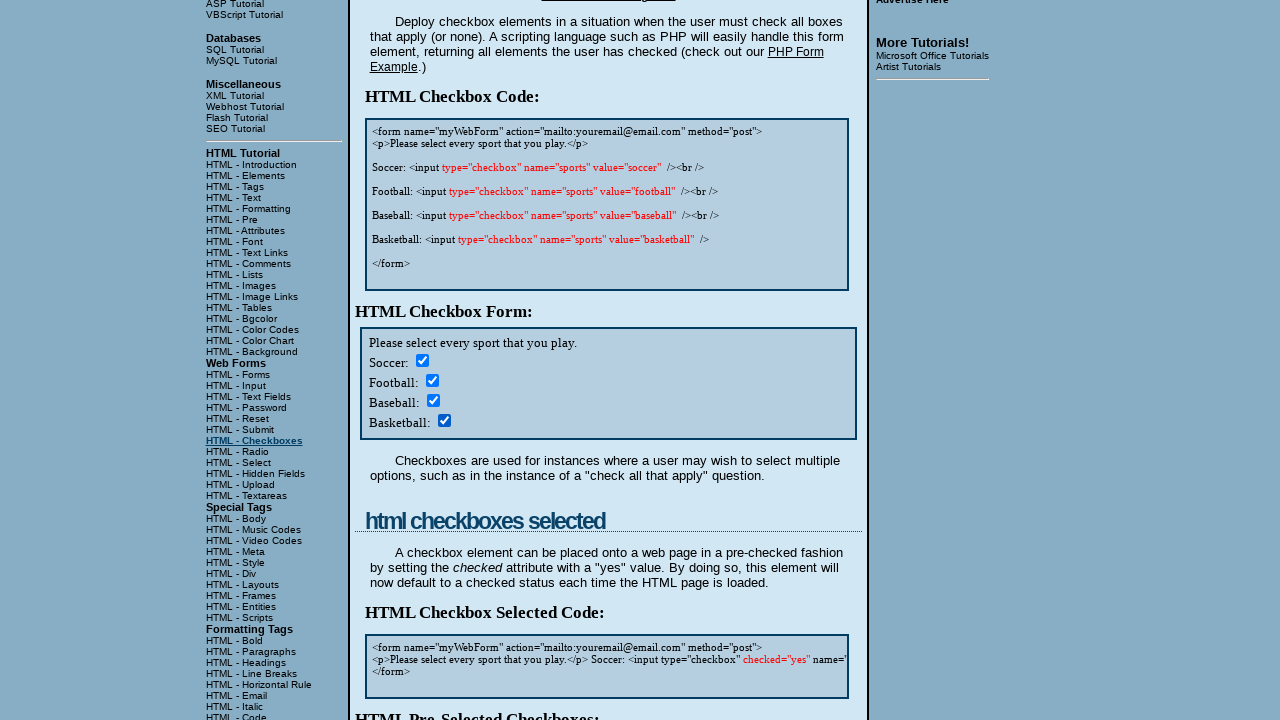

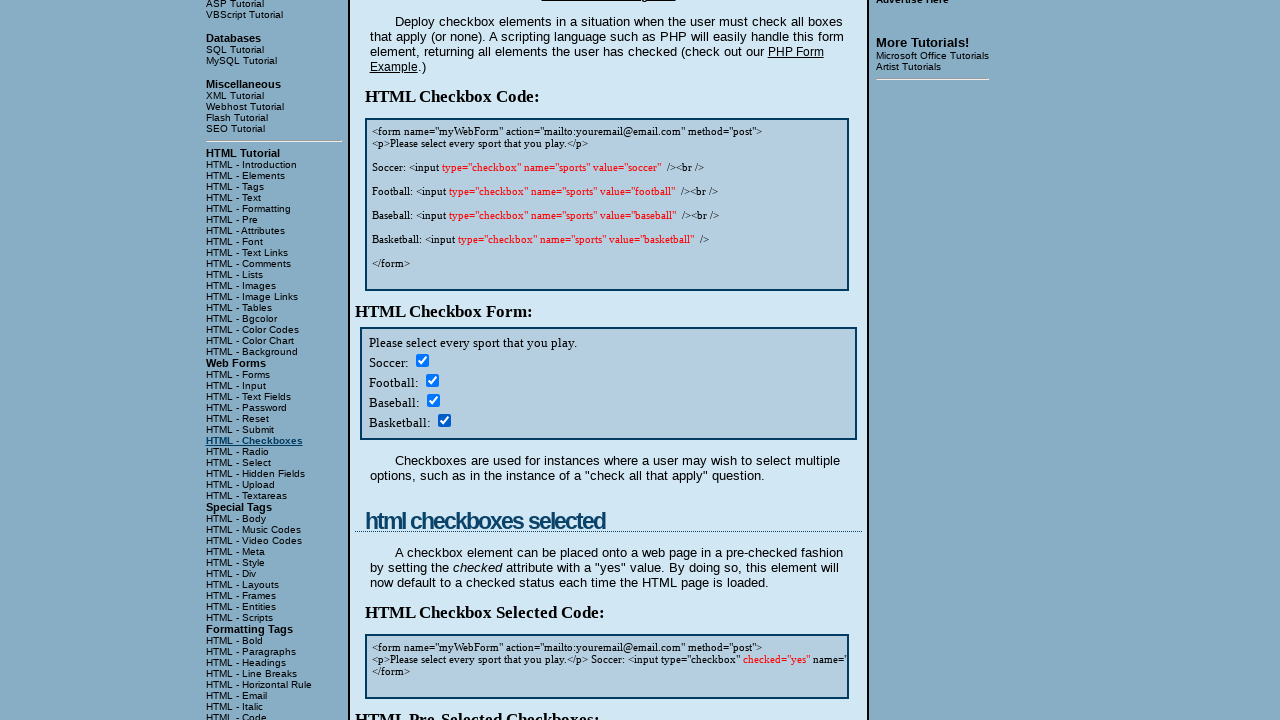